Tests alert/popup handling by dismissing a confirm dialog, filling a text field, hovering over an element, and clicking a link

Starting URL: https://rahulshettyacademy.com/AutomationPractice/

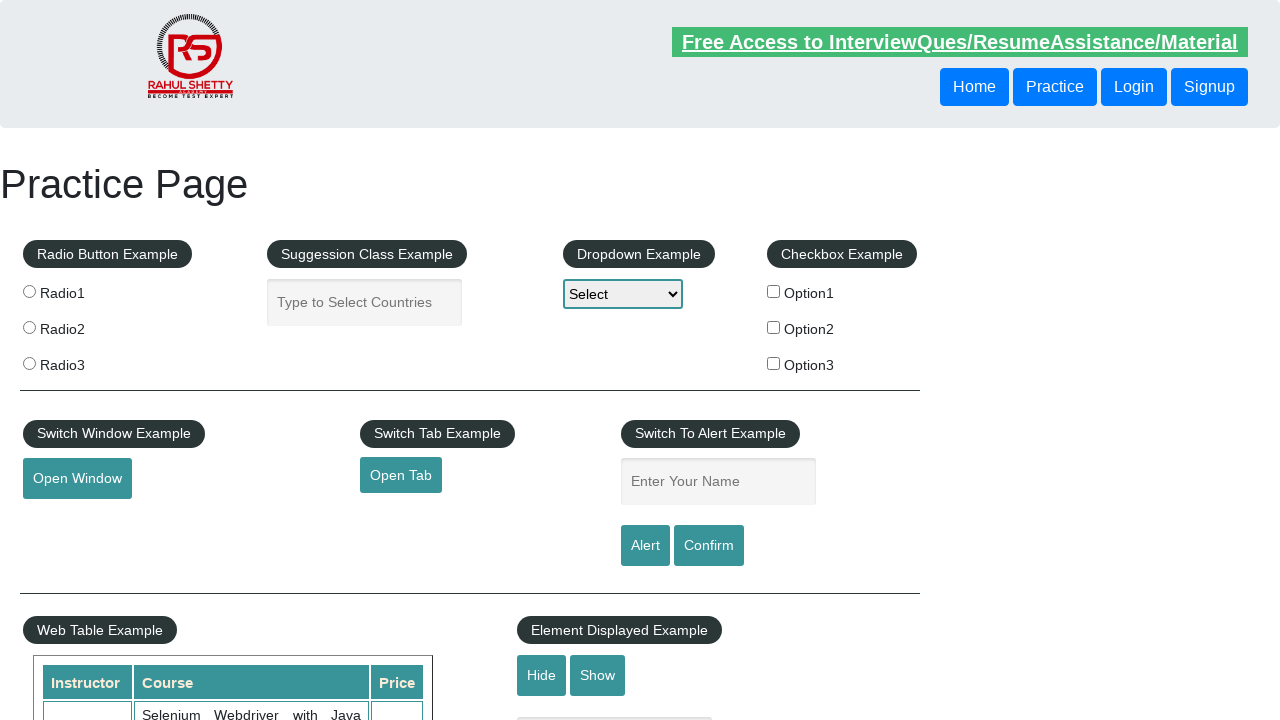

Set up dialog handler to dismiss alerts
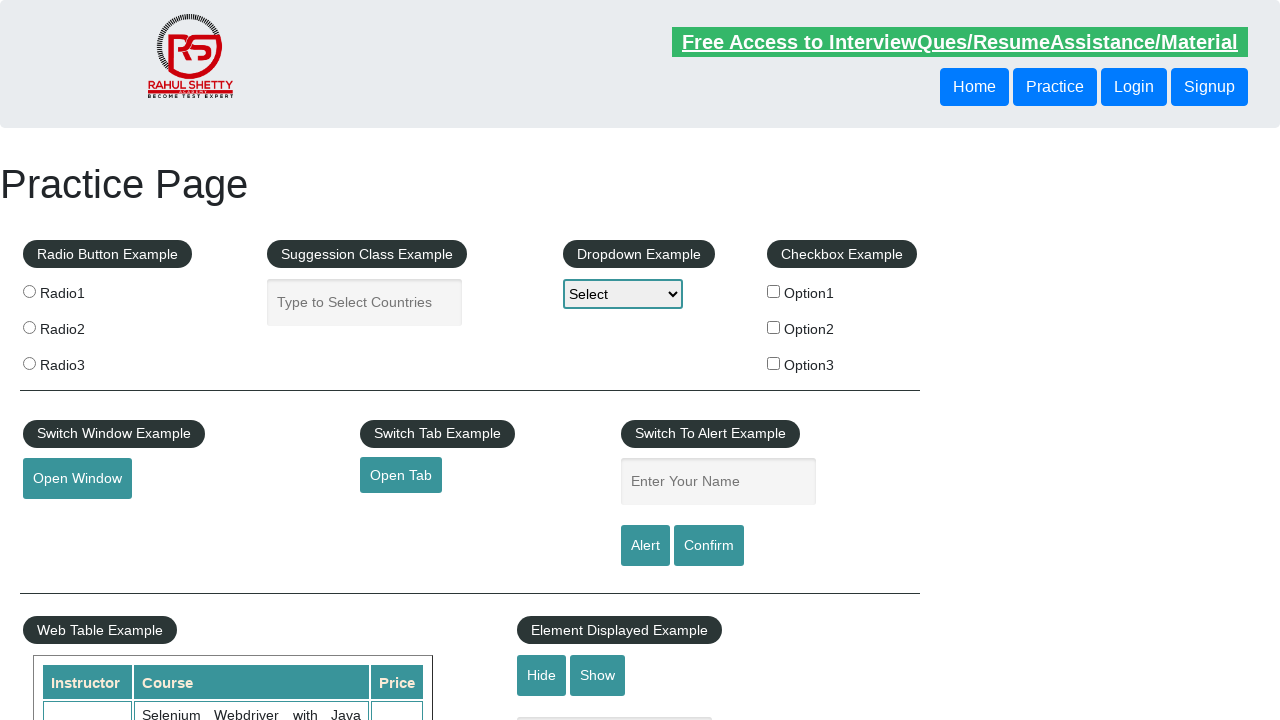

Clicked confirm button to trigger dialog at (709, 546) on #confirmbtn
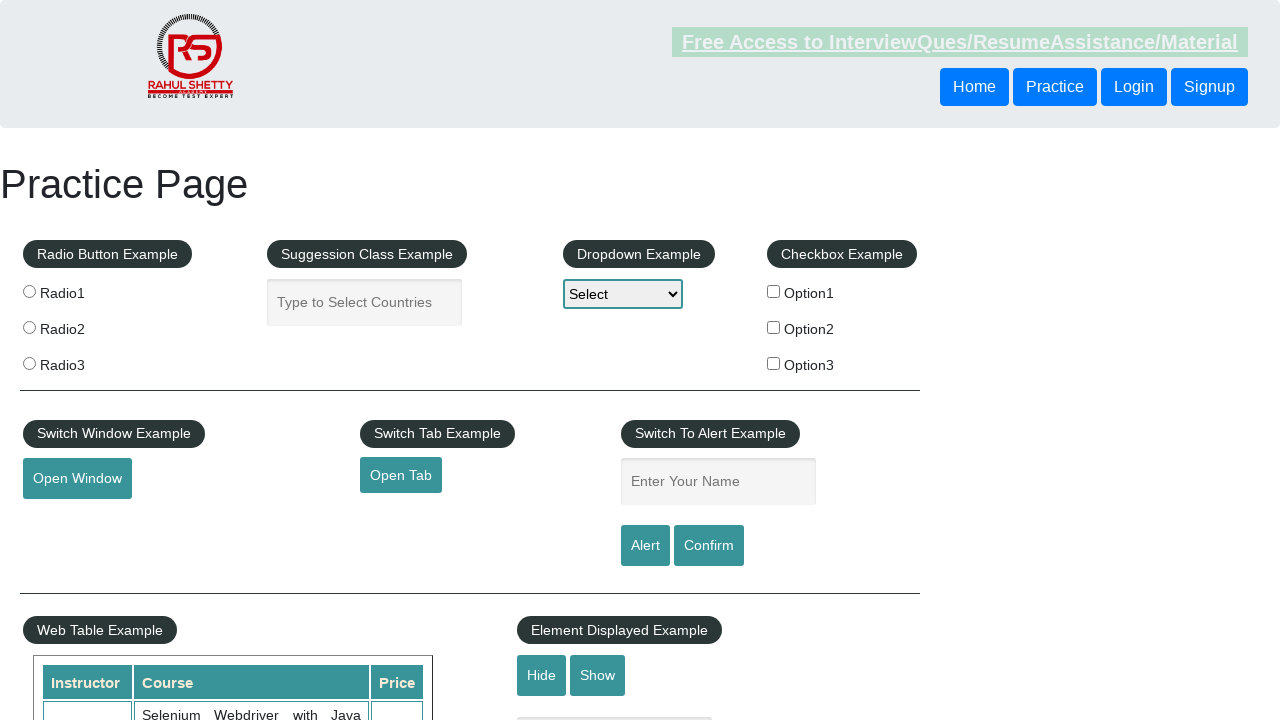

Filled text field with 'Hello' on #displayed-text
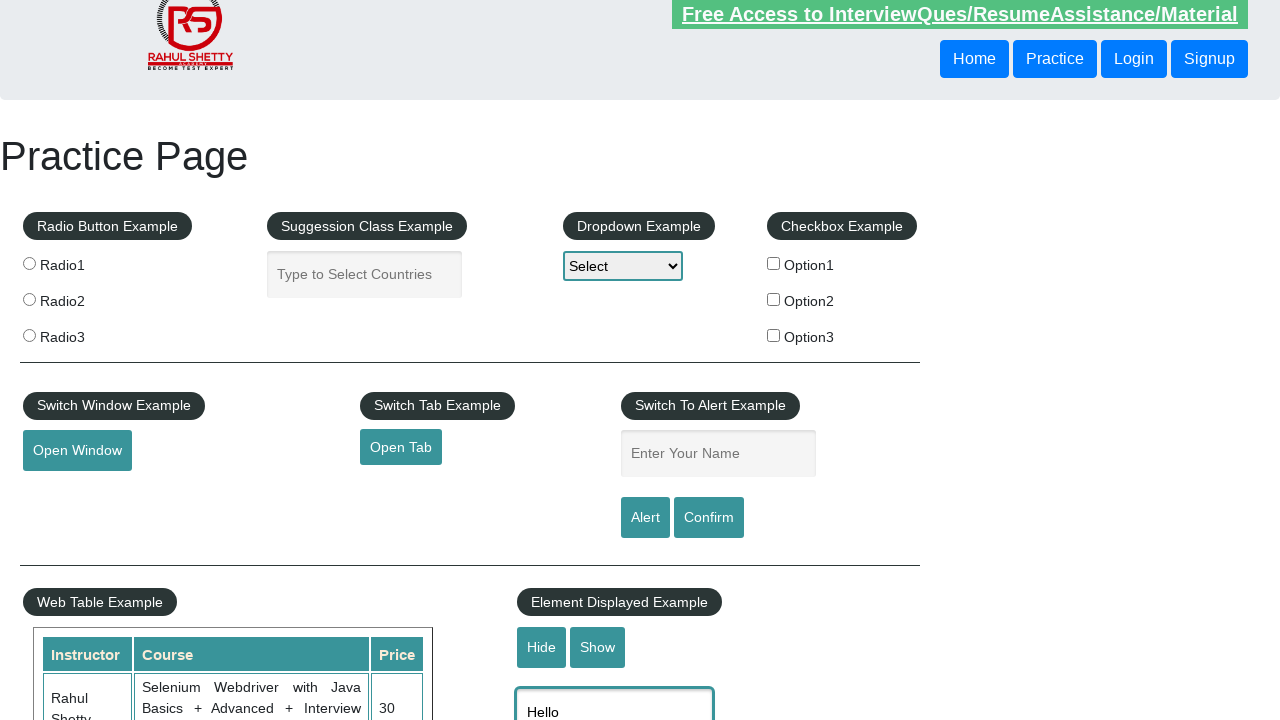

Hovered over mouse hover element at (83, 361) on #mousehover
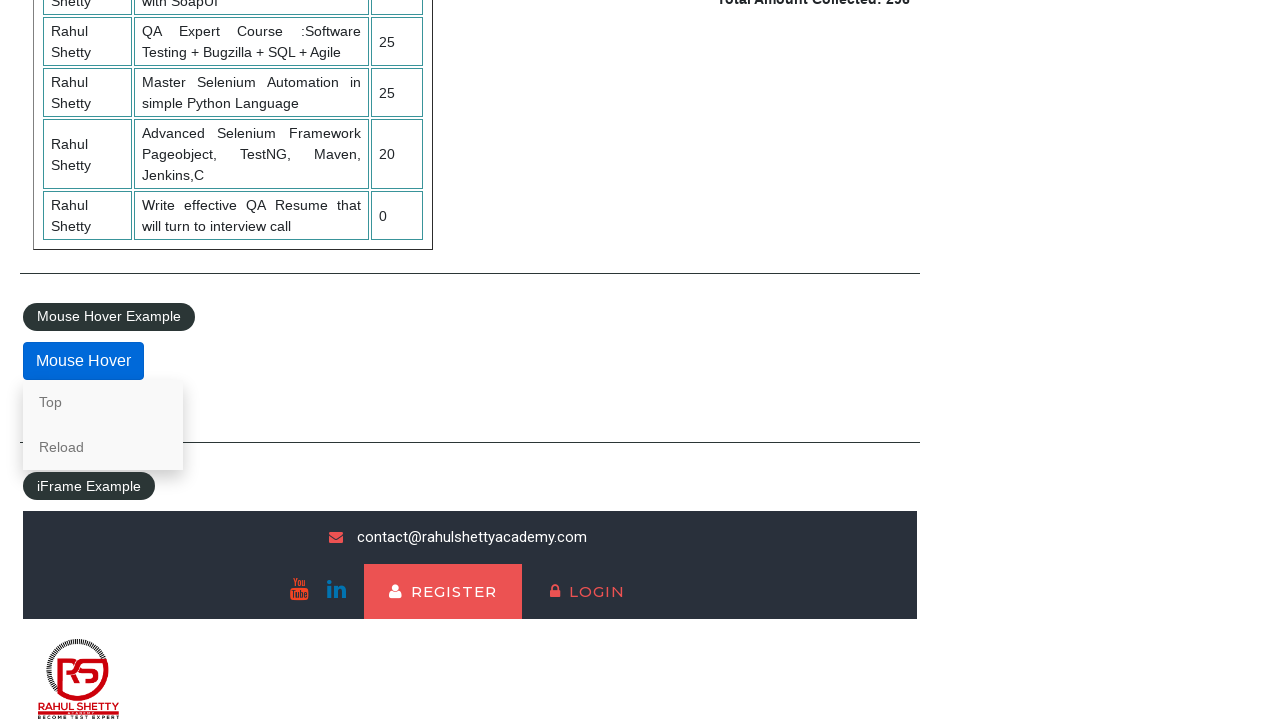

Clicked Top link at (103, 402) on internal:role=link[name="Top"i]
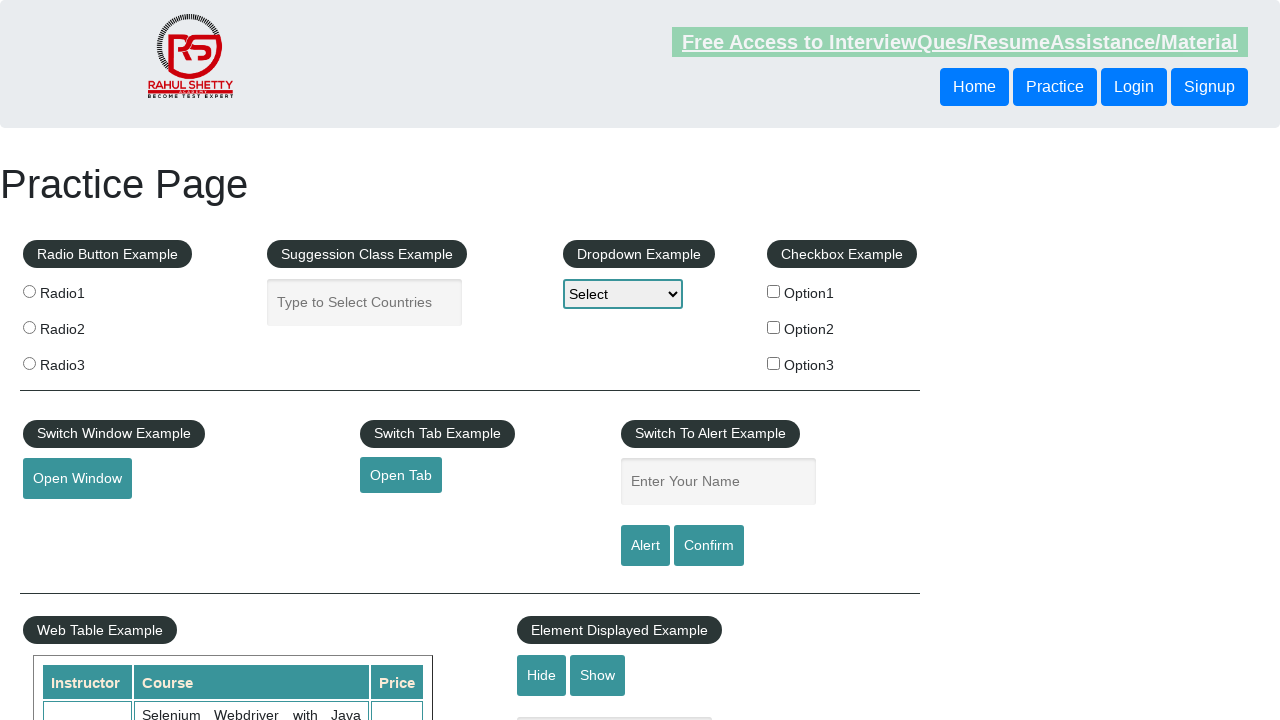

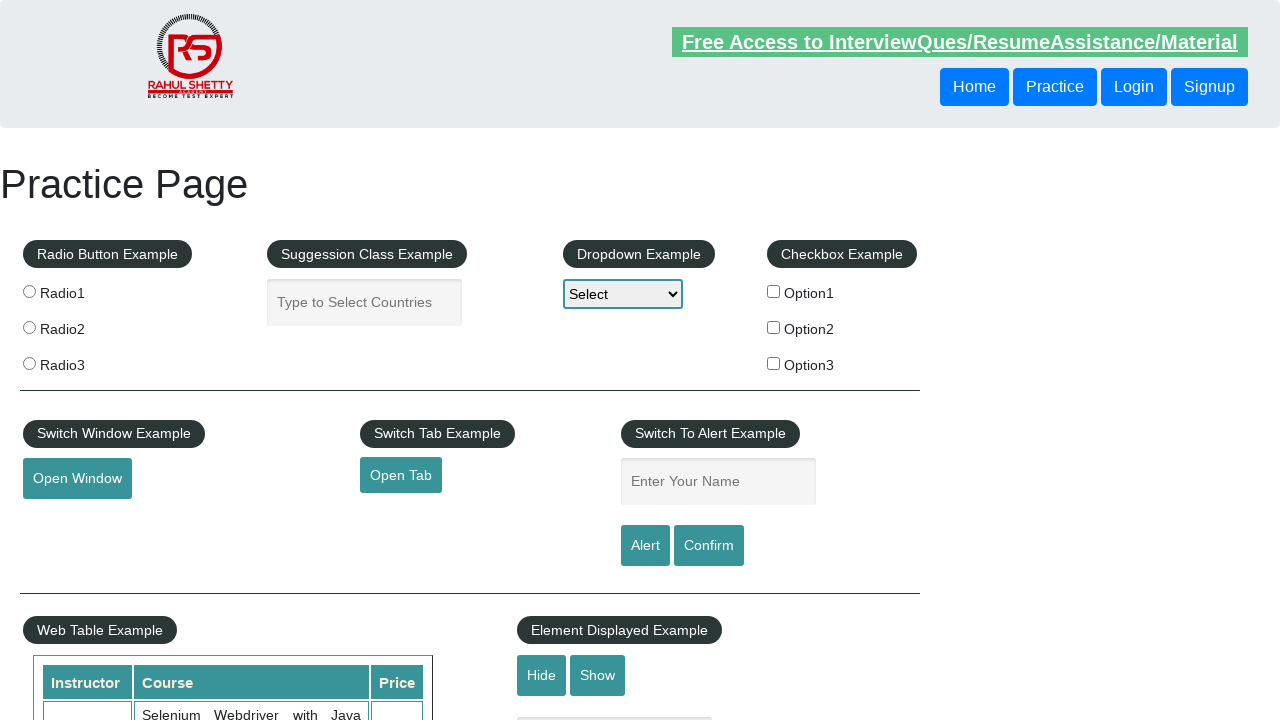